Tests dialog/alert handling by filling a name field and interacting with Confirm and Alert dialogs

Starting URL: https://rahulshettyacademy.com/AutomationPractice/

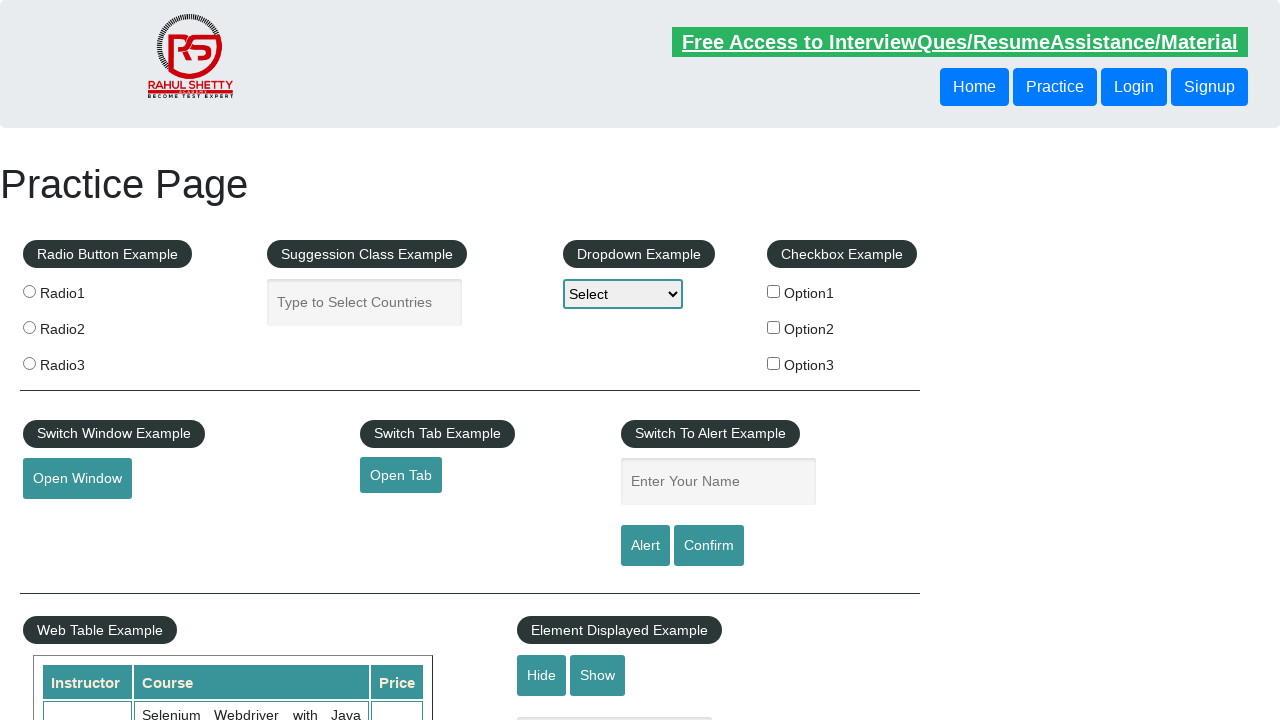

Filled name field with 'Aravind' on internal:attr=[placeholder="Enter Your Name"i]
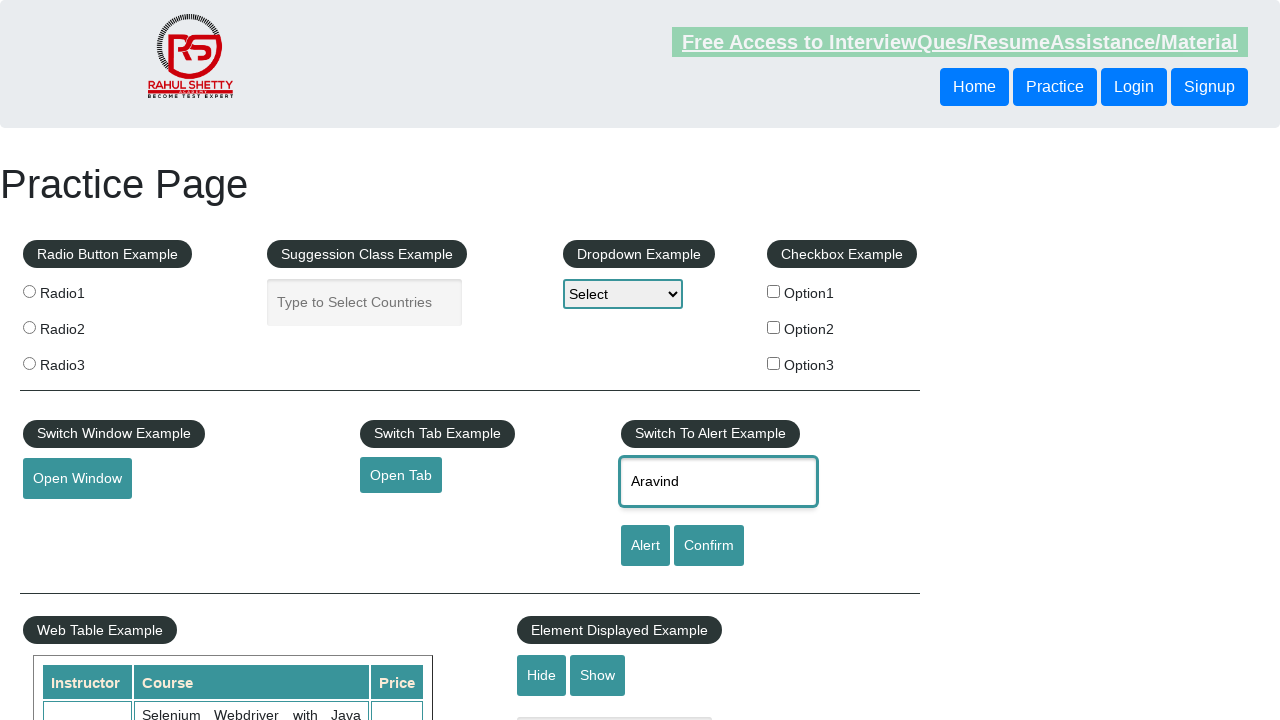

Set up dialog handler to accept Confirm dialog
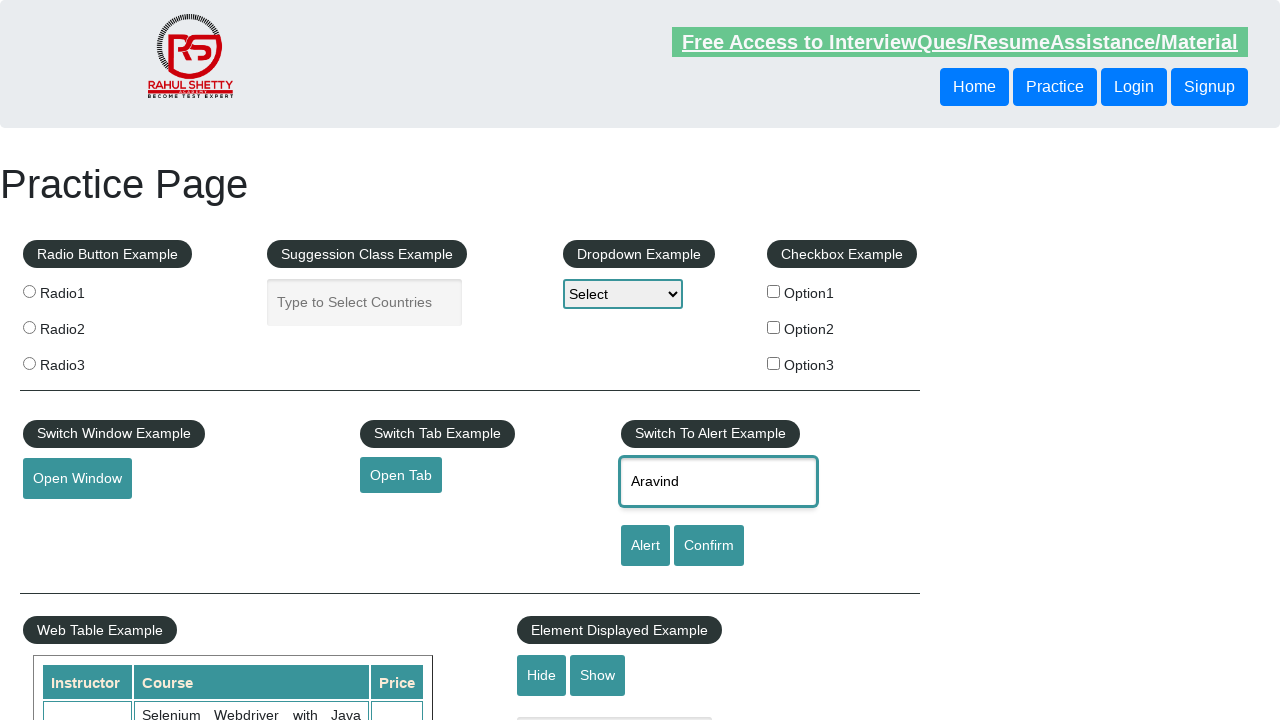

Clicked Confirm button and accepted confirmation dialog at (709, 546) on internal:role=button[name="Confirm"i]
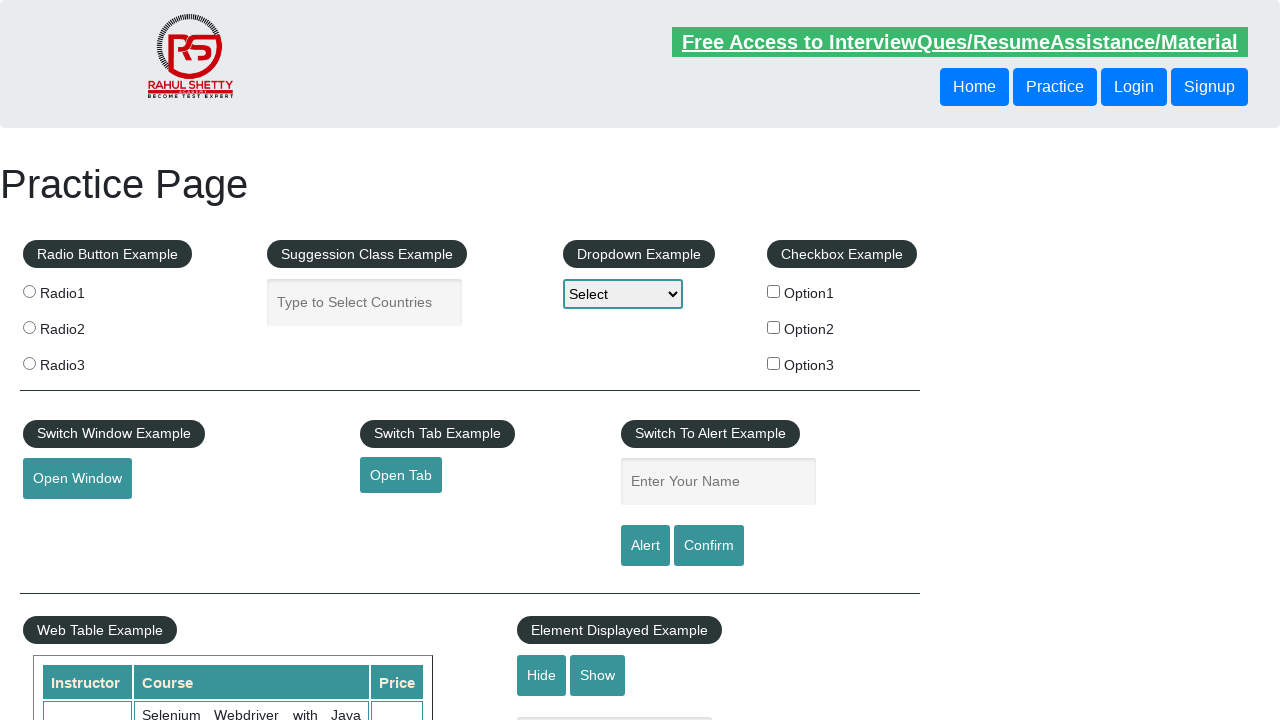

Filled name field with 'Aravind' again on internal:attr=[placeholder="Enter Your Name"i]
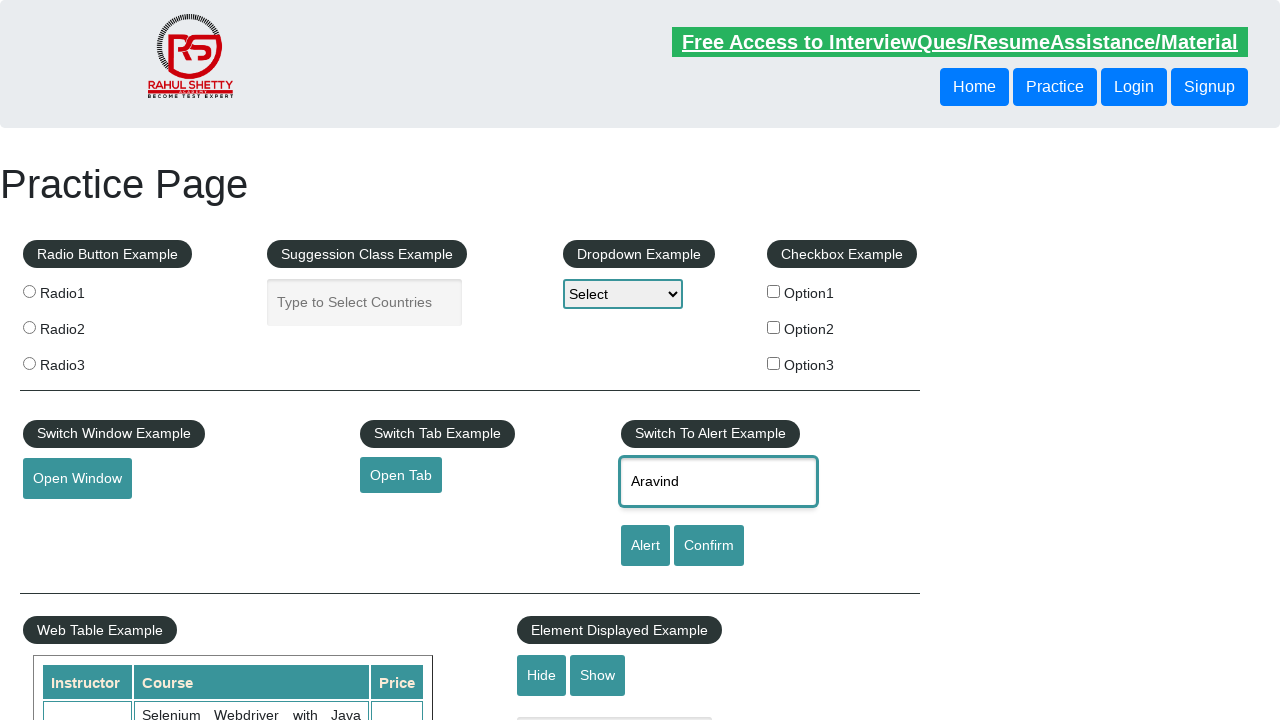

Set up dialog handler to dismiss Alert dialog
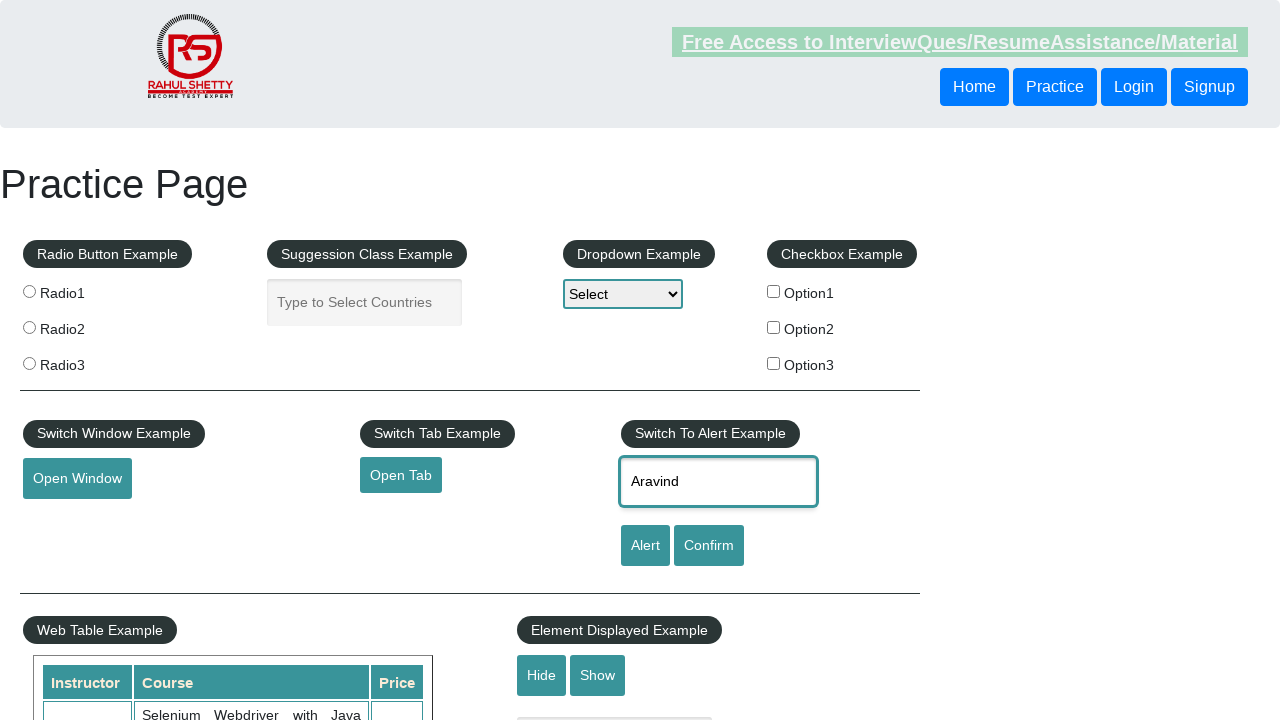

Clicked Alert button and dismissed alert dialog at (645, 546) on internal:role=button[name="Alert"i]
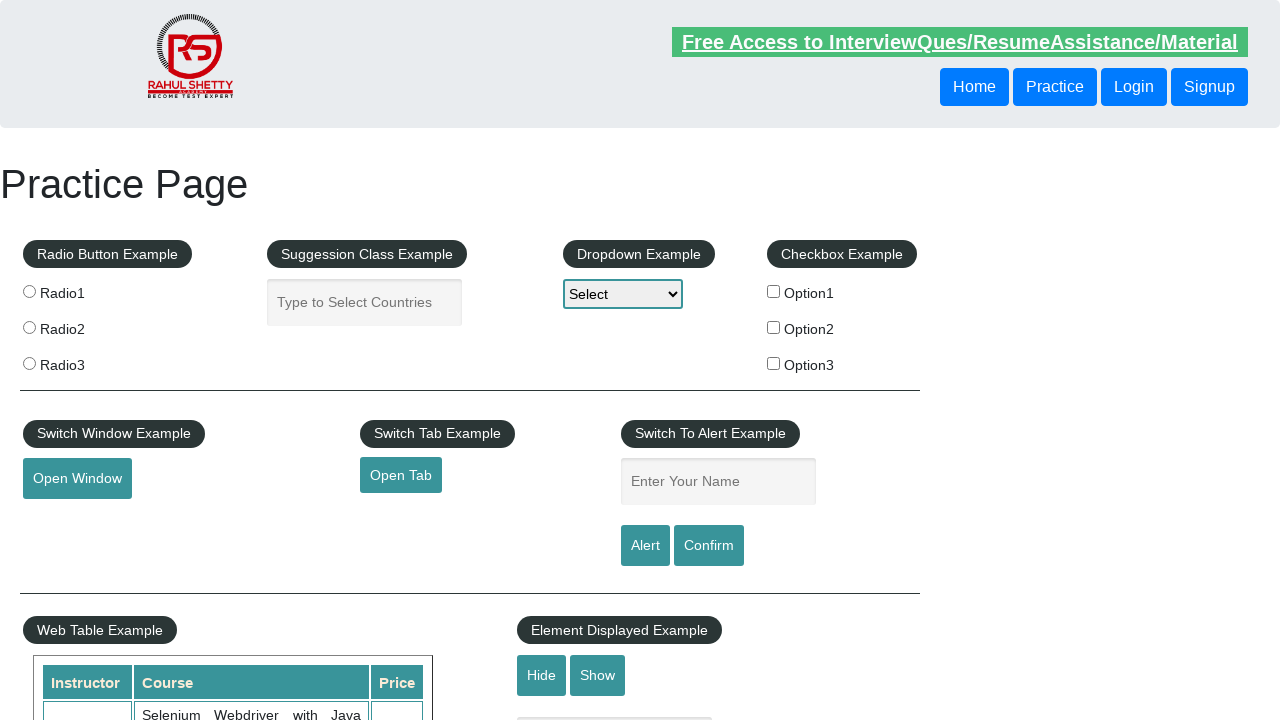

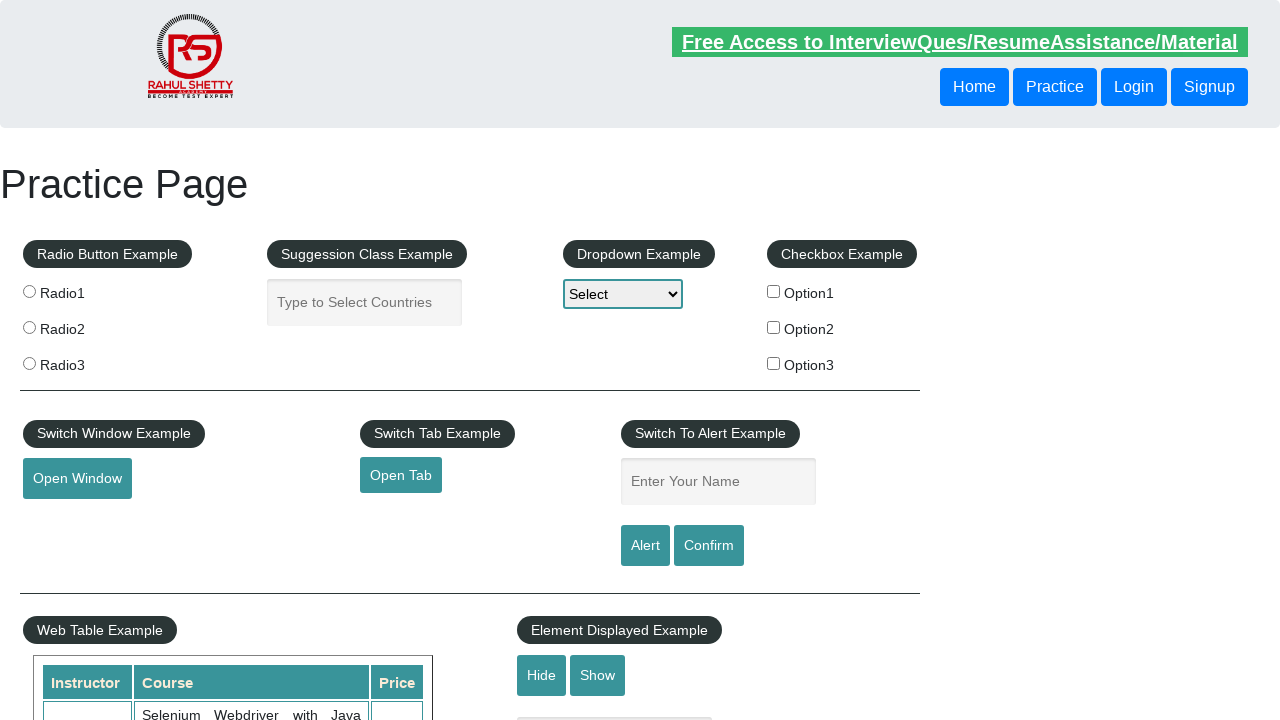